Tests fluent wait functionality by waiting for a link element to appear on a Selenium practice page and clicking it

Starting URL: http://seleniumautomationpractice.blogspot.com/2017/10/waitcommands.html

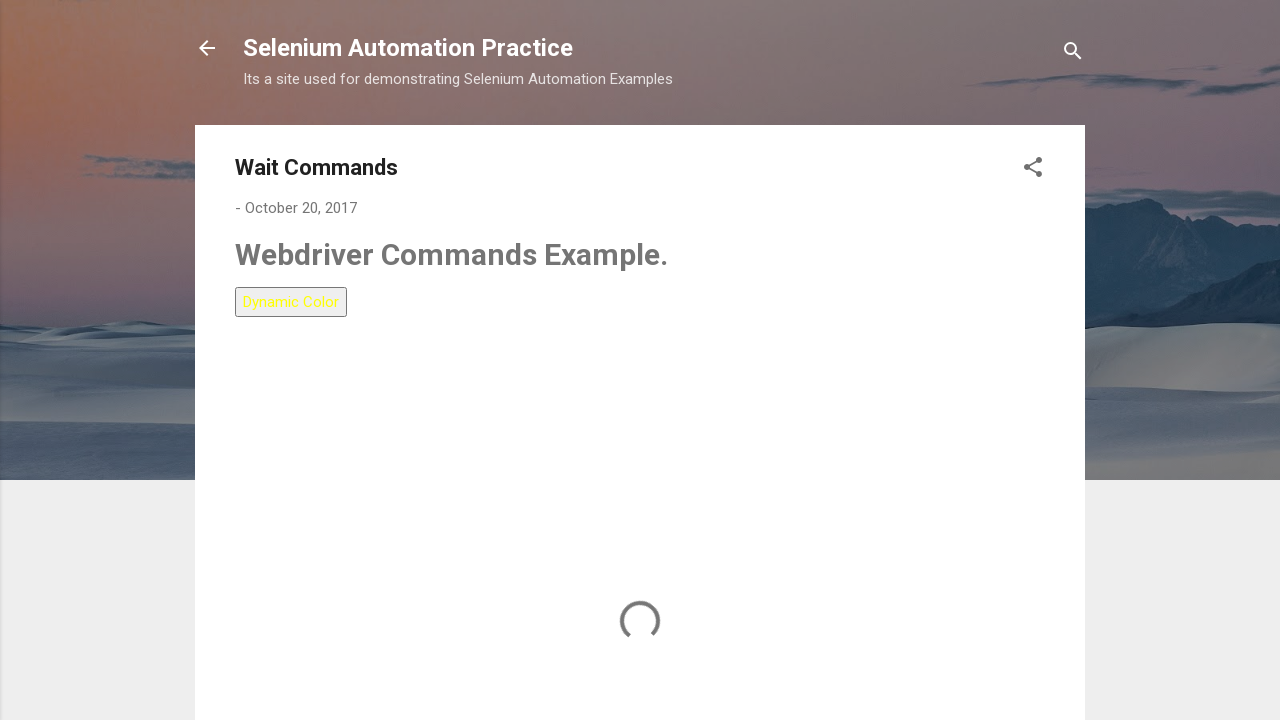

Navigated to Selenium wait commands practice page
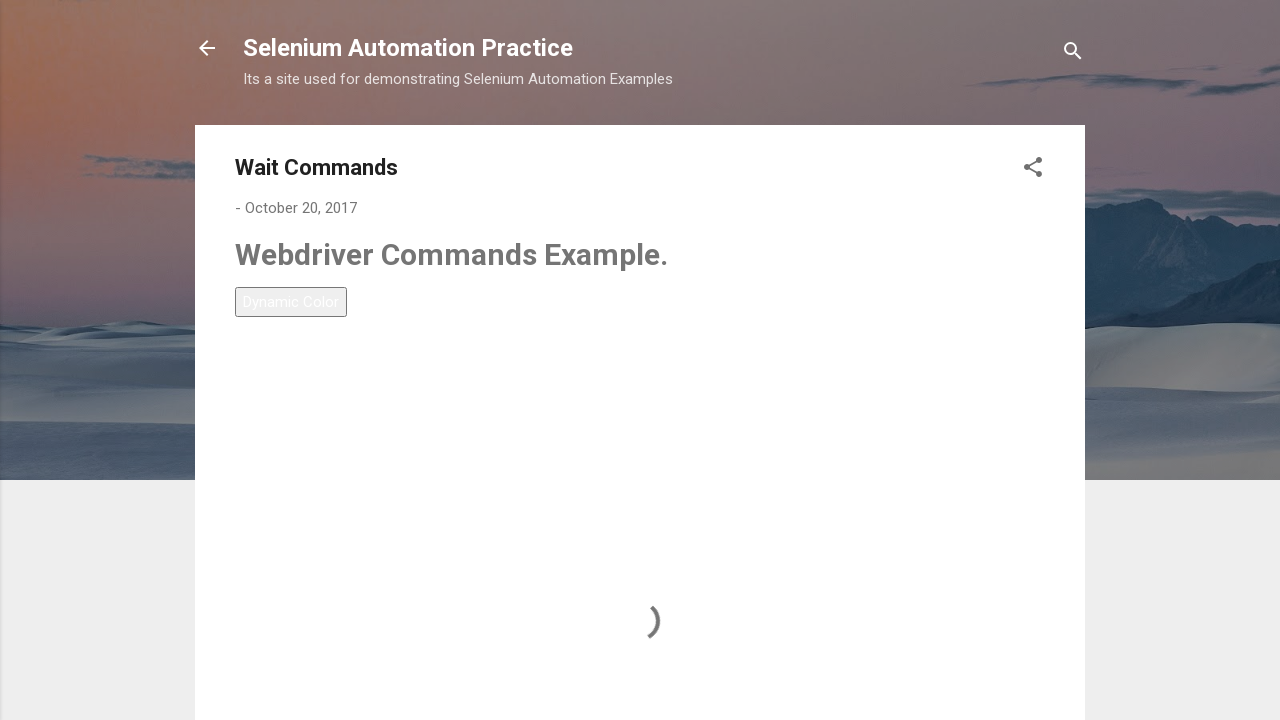

Waited for and clicked link with text 'LinkText-4' at (269, 419) on a:has-text('LinkText-4') >> nth=0
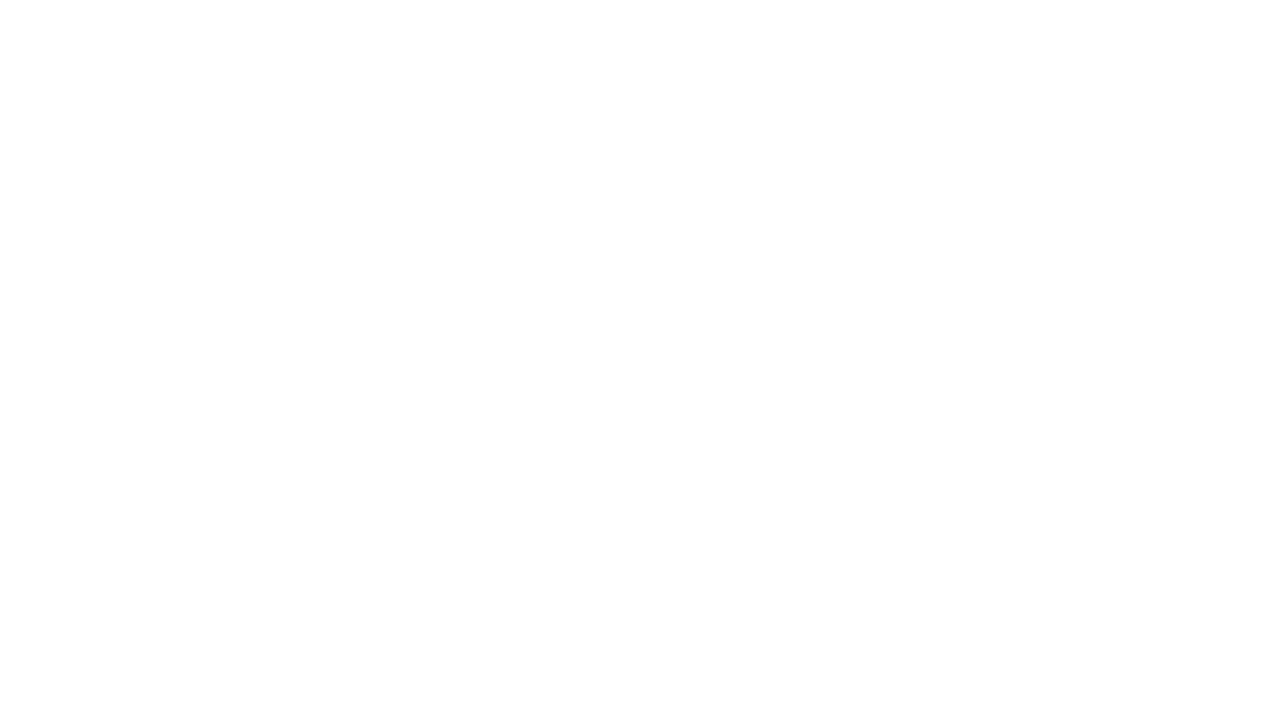

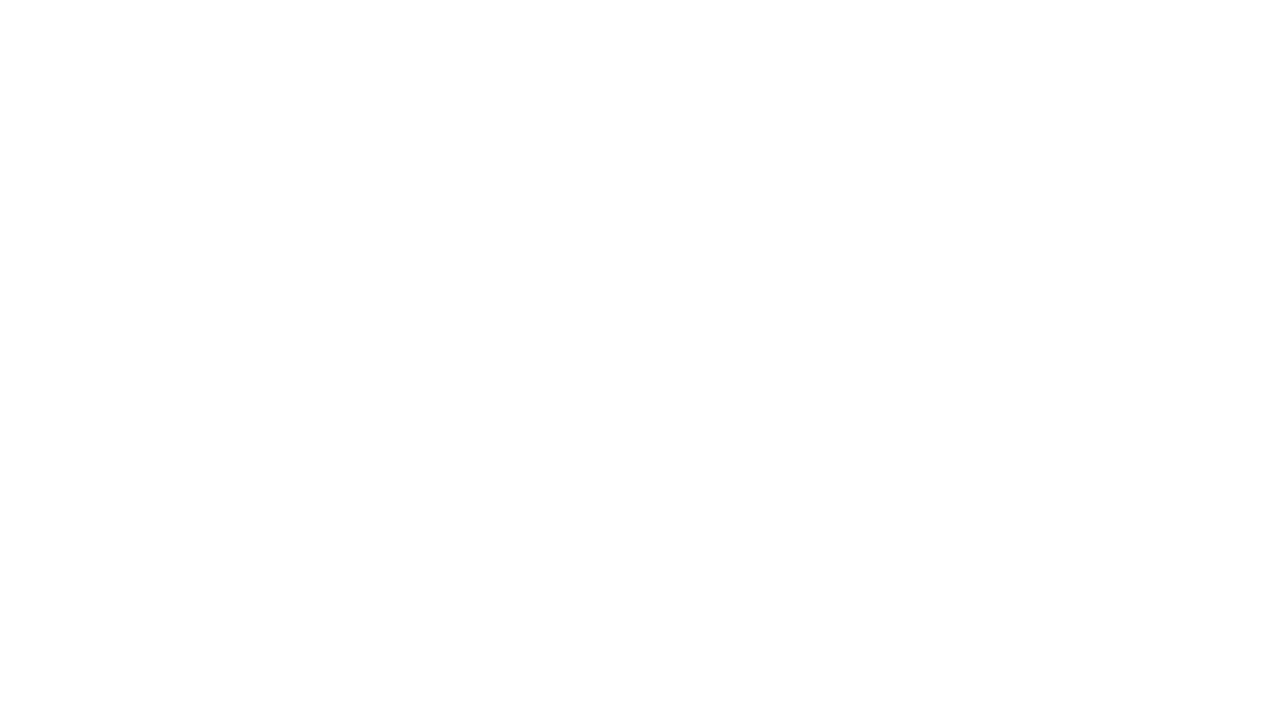